Tests clicking a radio button element on the practice page by selecting the BMW radio option

Starting URL: https://www.letskodeit.com/practice

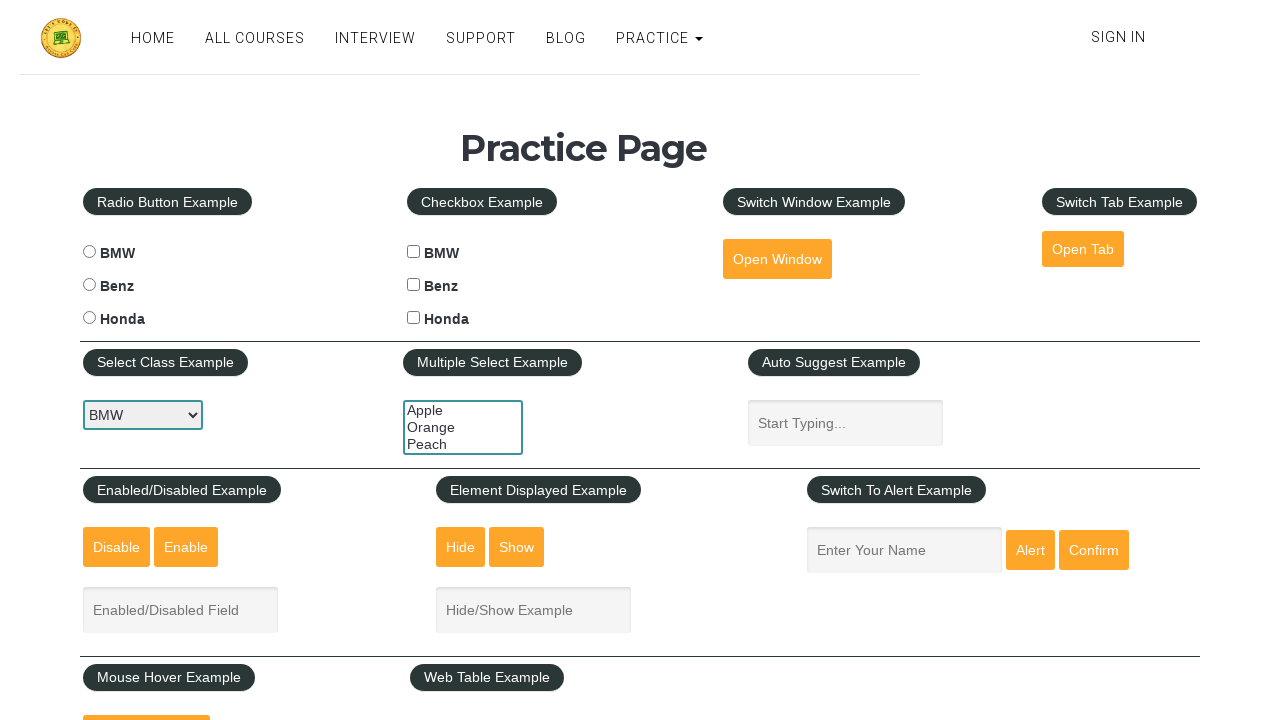

Navigated to practice page
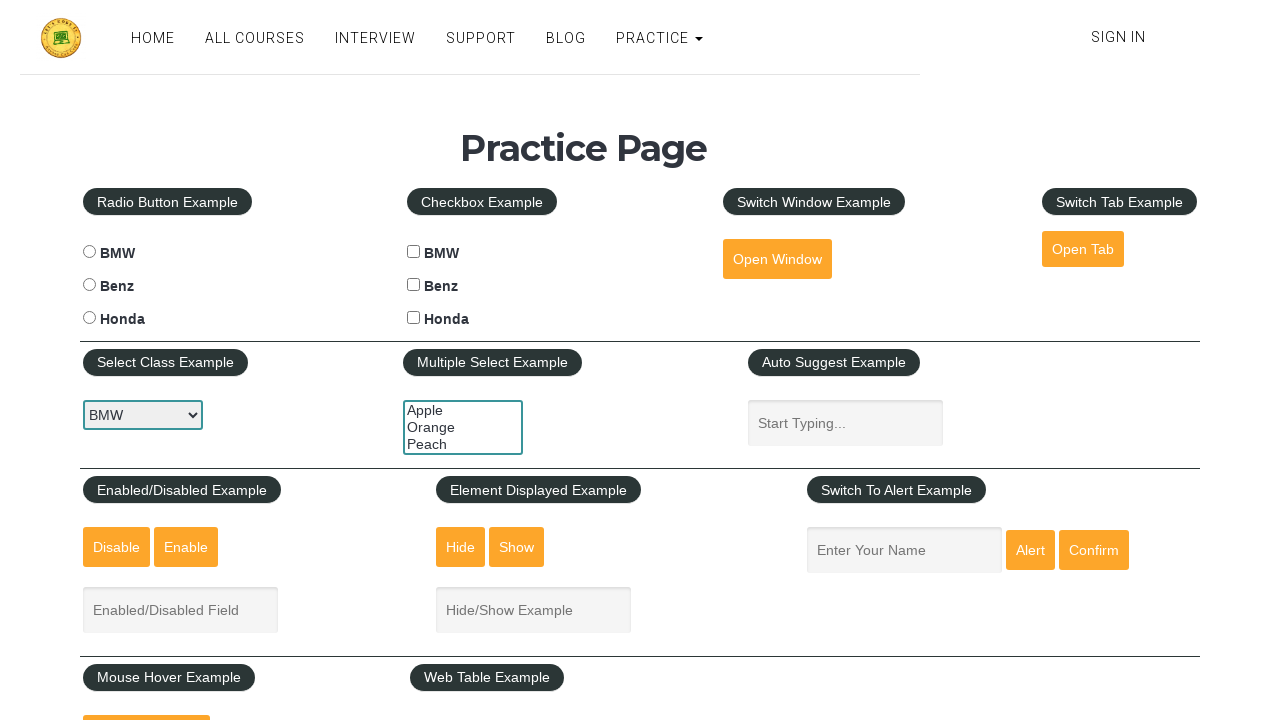

Clicked BMW radio button to select it at (89, 252) on #bmwradio
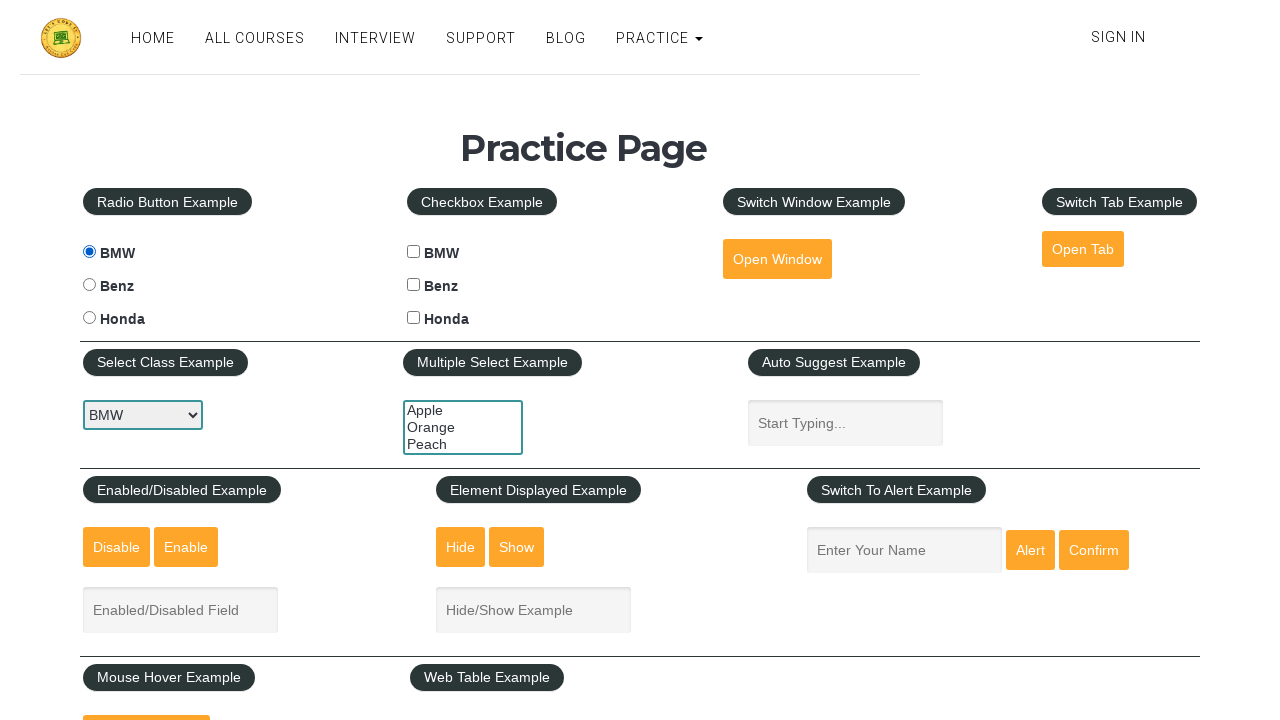

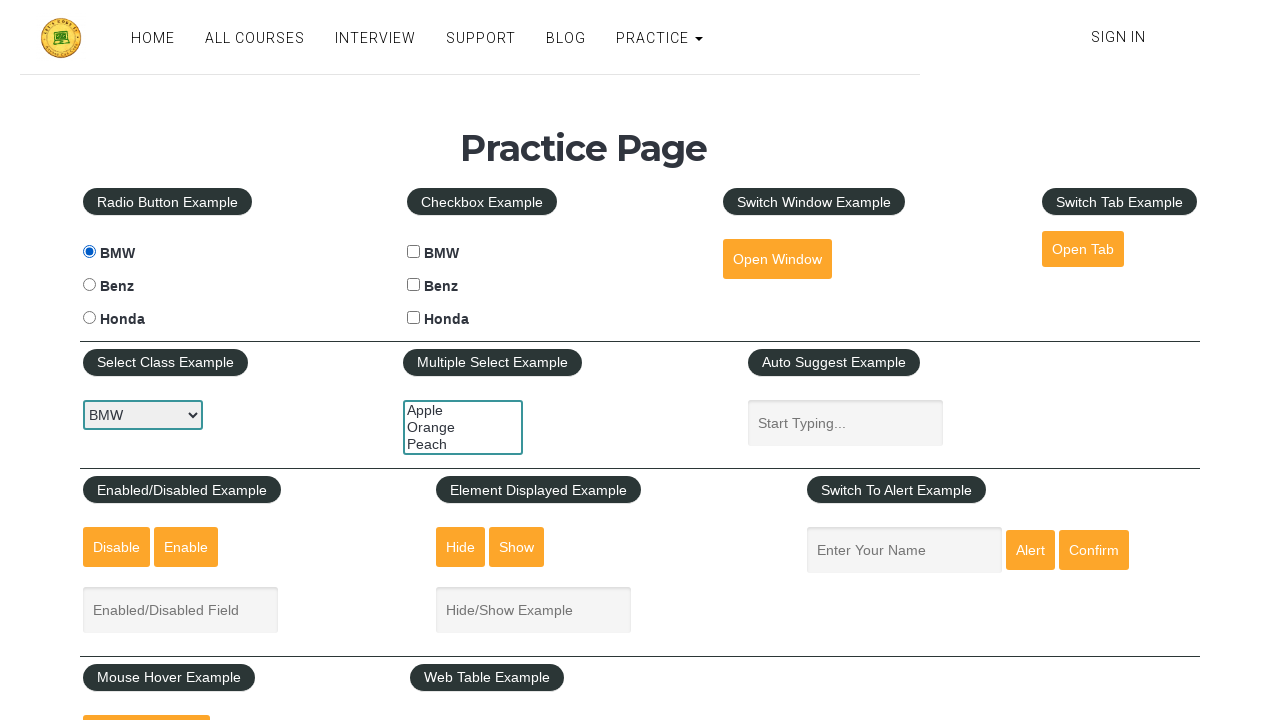